Tests radio button interaction on W3Schools demo page by checking various radio buttons within an iframe (selecting HTML as favorite language, selecting different age ranges) and submitting the form.

Starting URL: https://www.w3schools.com/tags/tryit.asp?filename=tryhtml5_input_type_radio

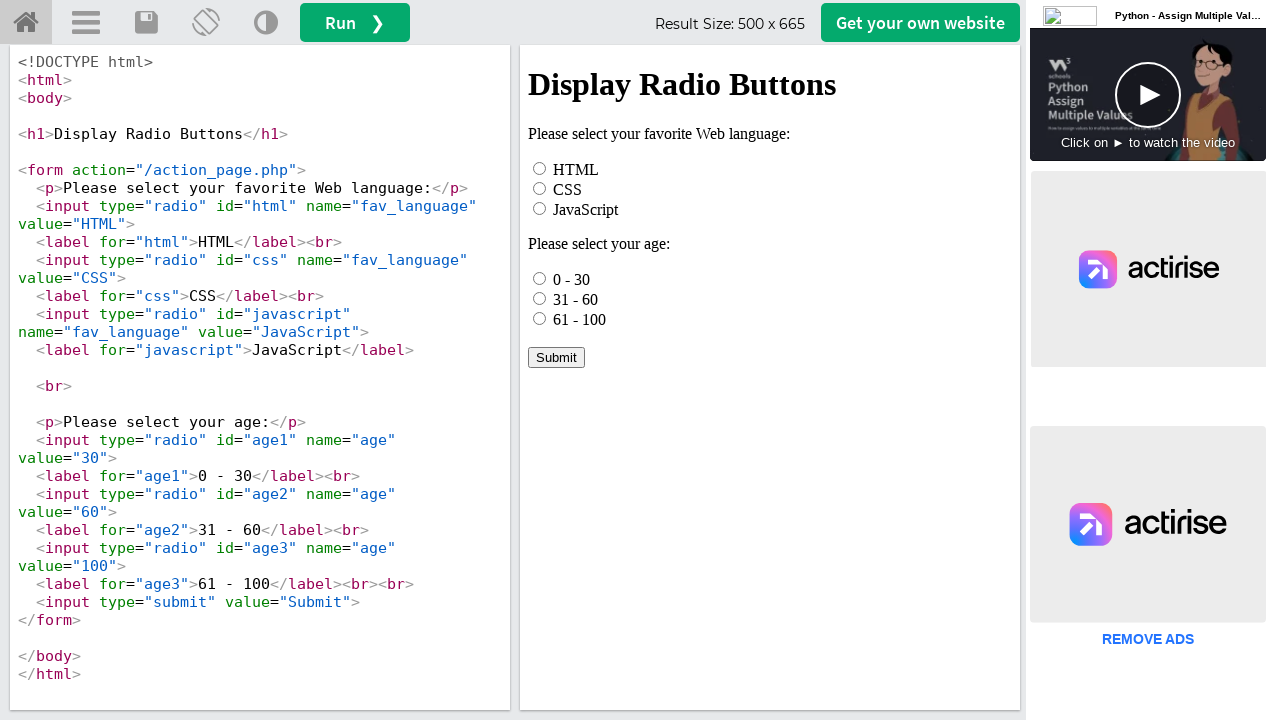

Clicked HTML radio button in iframe at (540, 168) on iframe[name="iframeResult"] >> internal:control=enter-frame >> #html
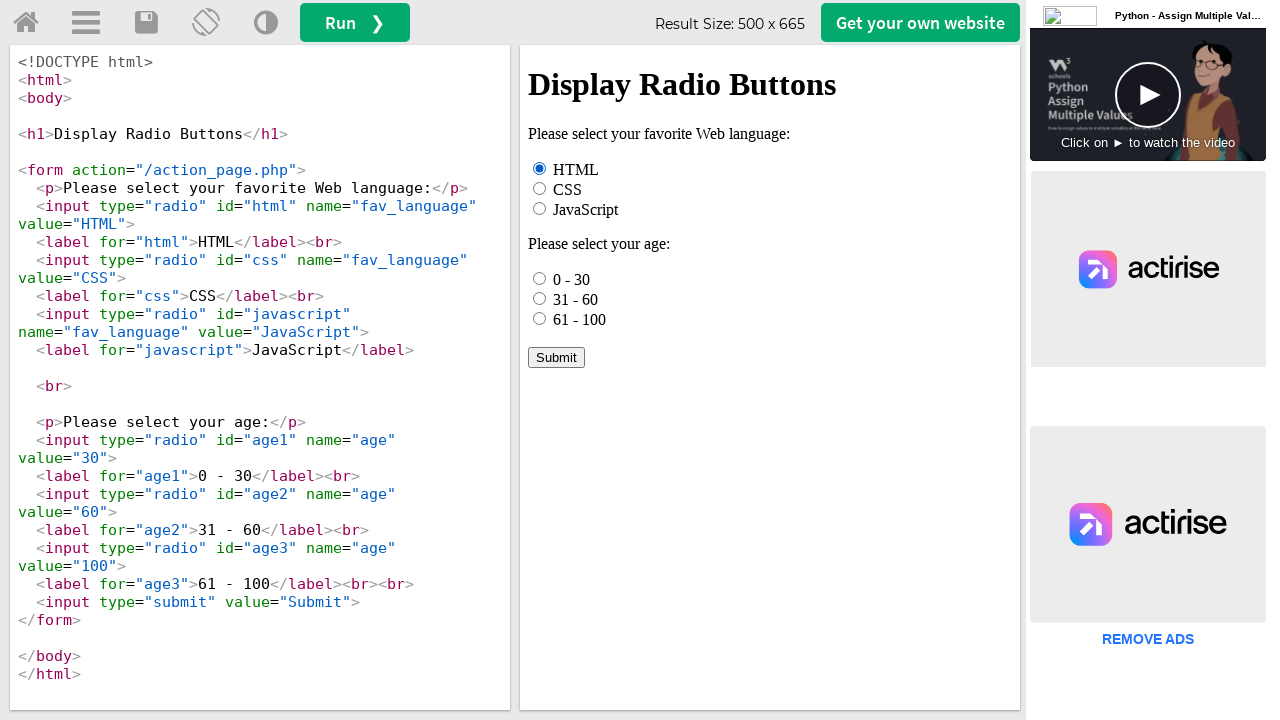

Checked first age option (0 - 30) at (540, 278) on iframe[name="iframeResult"] >> internal:control=enter-frame >> input[name="age"]
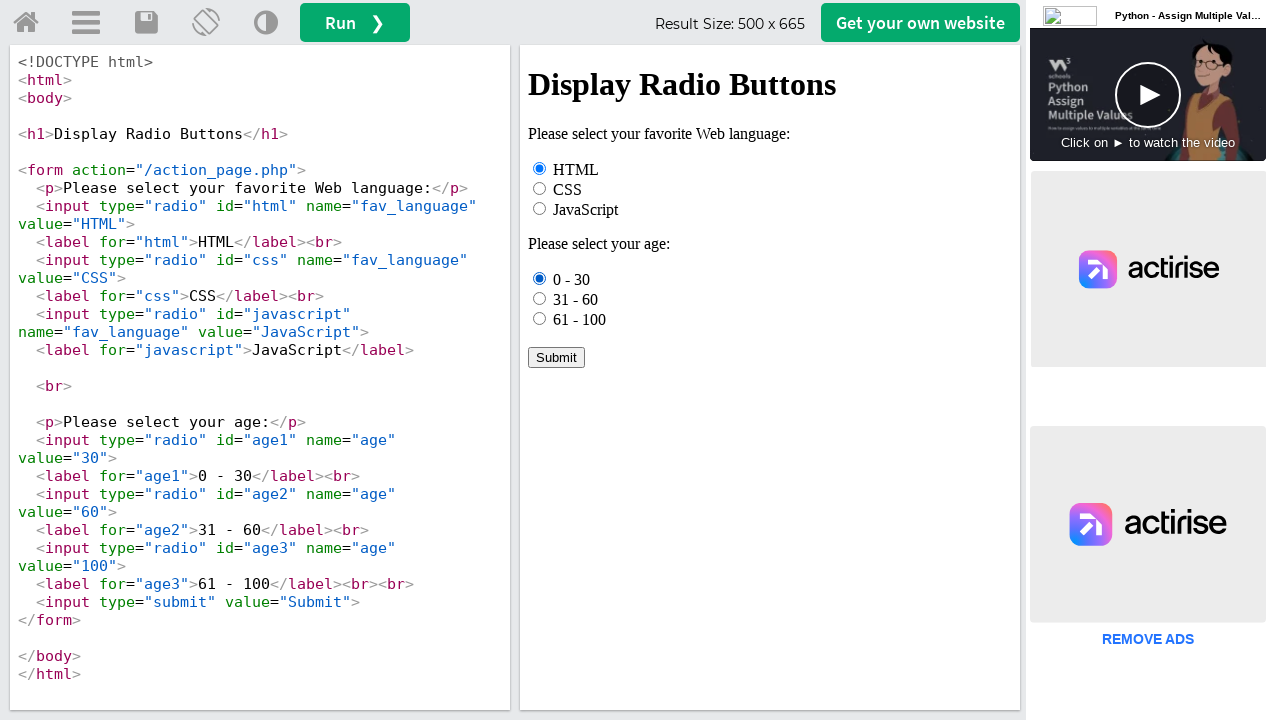

Clicked third age option (61 - 100) at (540, 318) on iframe[name="iframeResult"] >> internal:control=enter-frame >> input[name="age"]
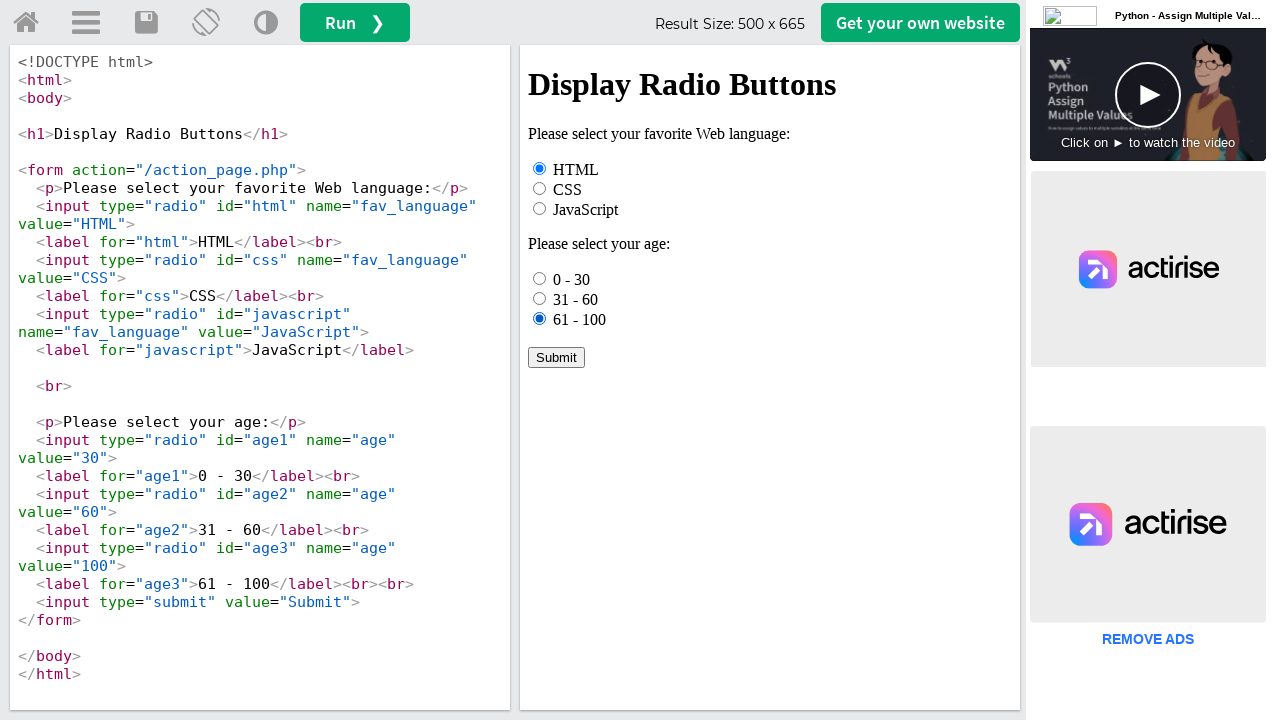

Clicked '31 - 60' age option at (576, 299) on iframe[name="iframeResult"] >> internal:control=enter-frame >> text=31 - 60
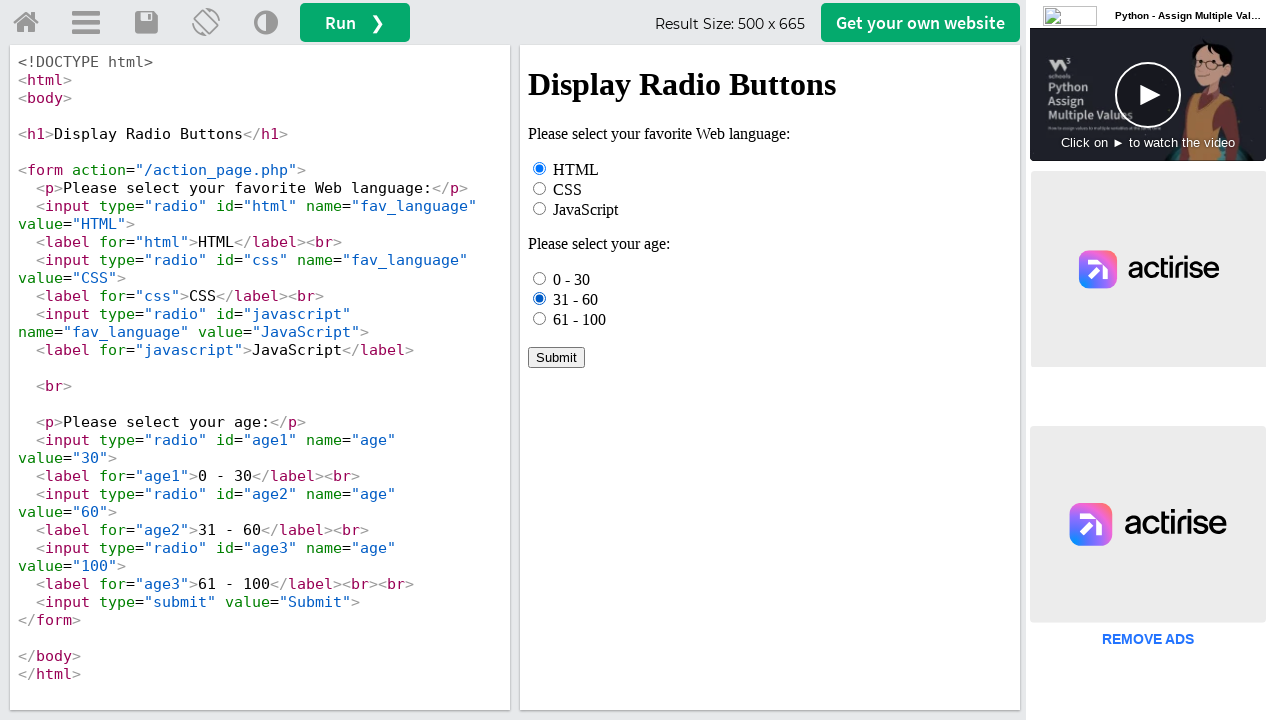

Clicked Submit button to submit form at (556, 357) on iframe[name="iframeResult"] >> internal:control=enter-frame >> text=Submit
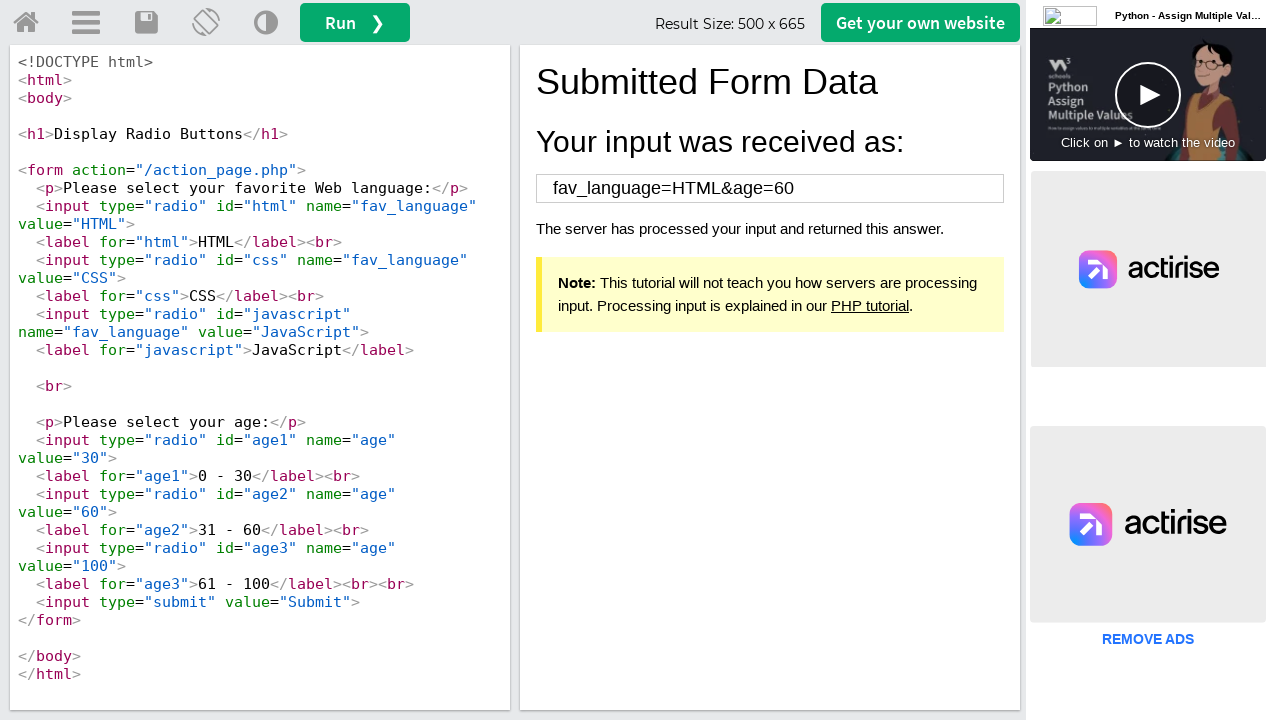

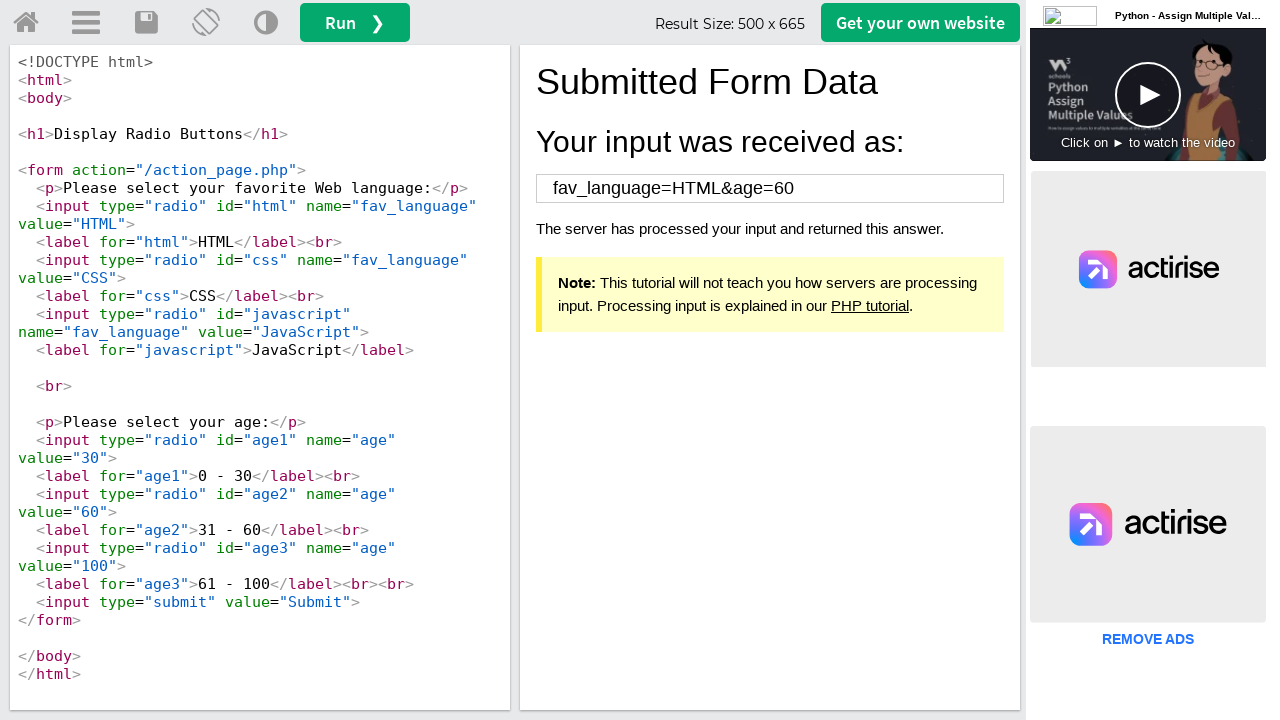